Tests checkbox functionality by checking the first checkbox and unchecking the second checkbox, then verifying their states

Starting URL: https://the-internet.herokuapp.com/checkboxes

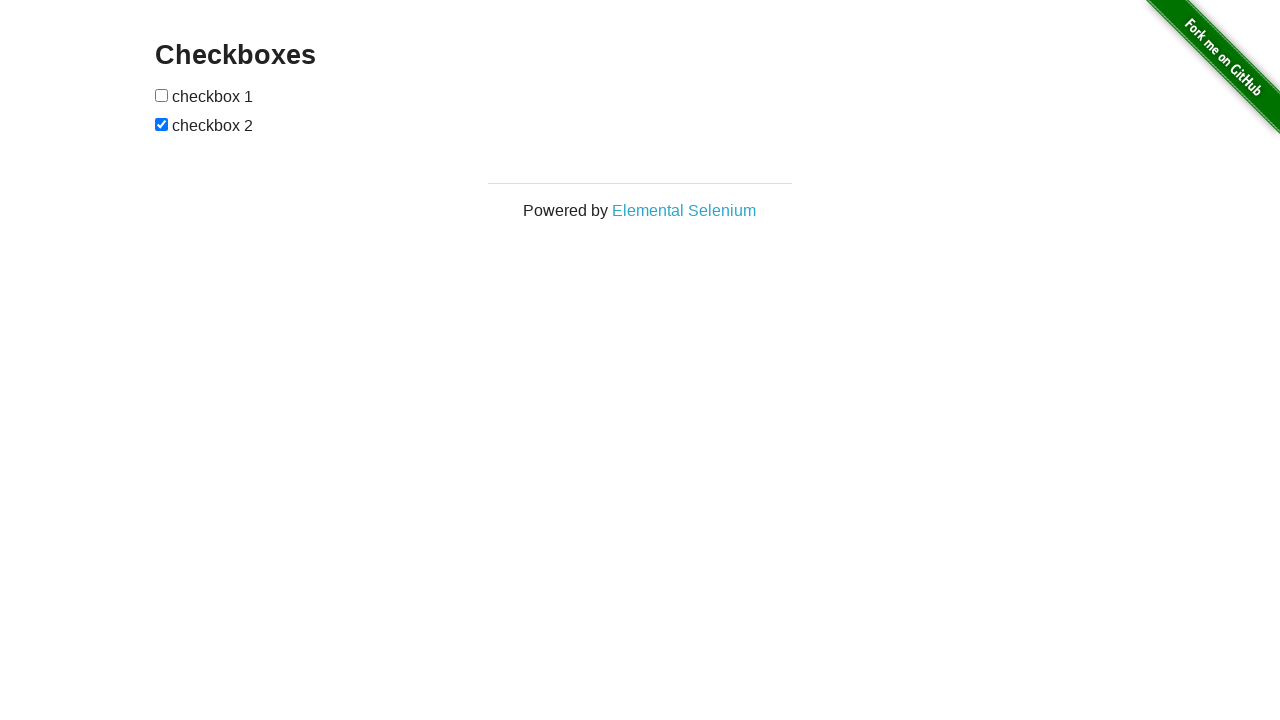

Located first checkbox element
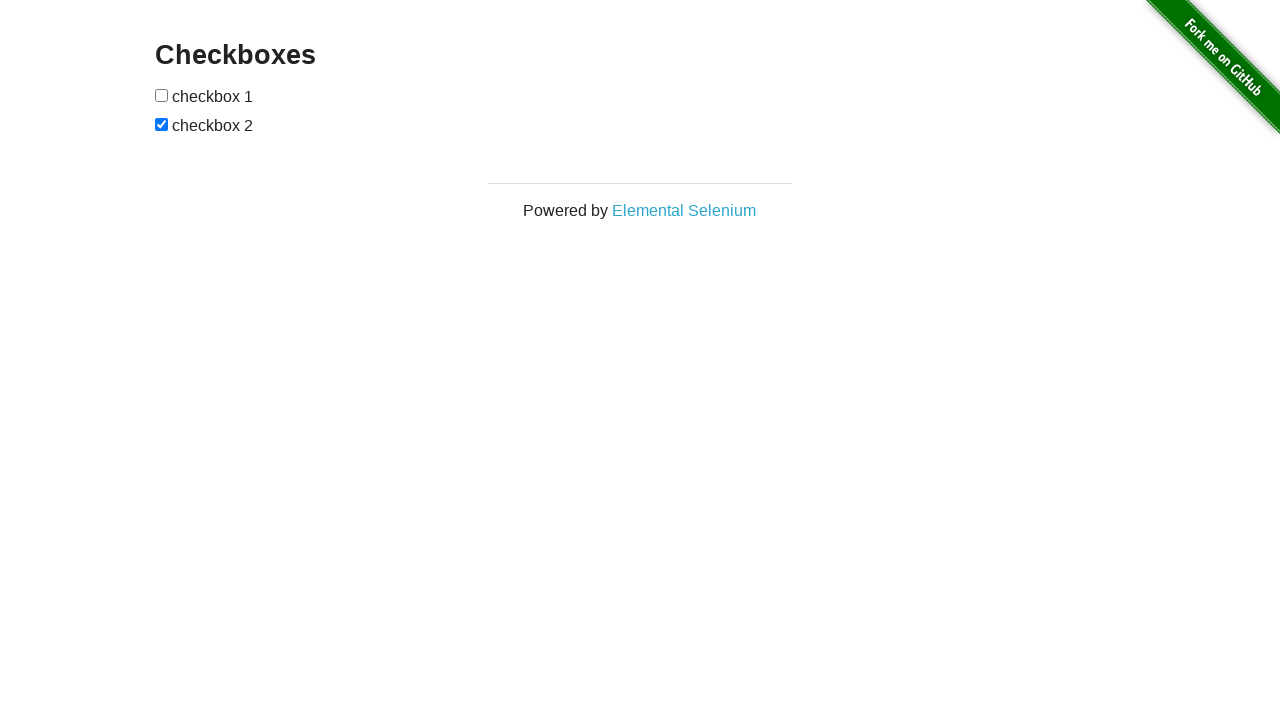

Located second checkbox element
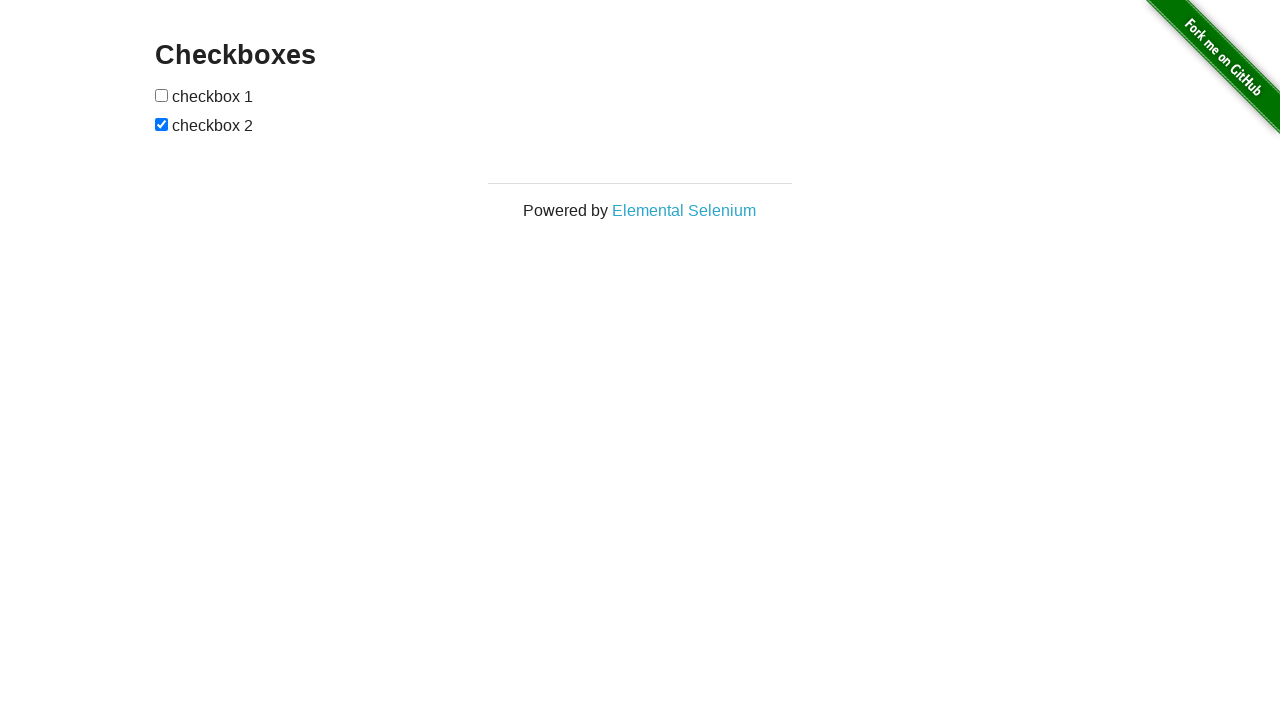

Checked the first checkbox at (162, 95) on input[type="checkbox"] >> nth=0
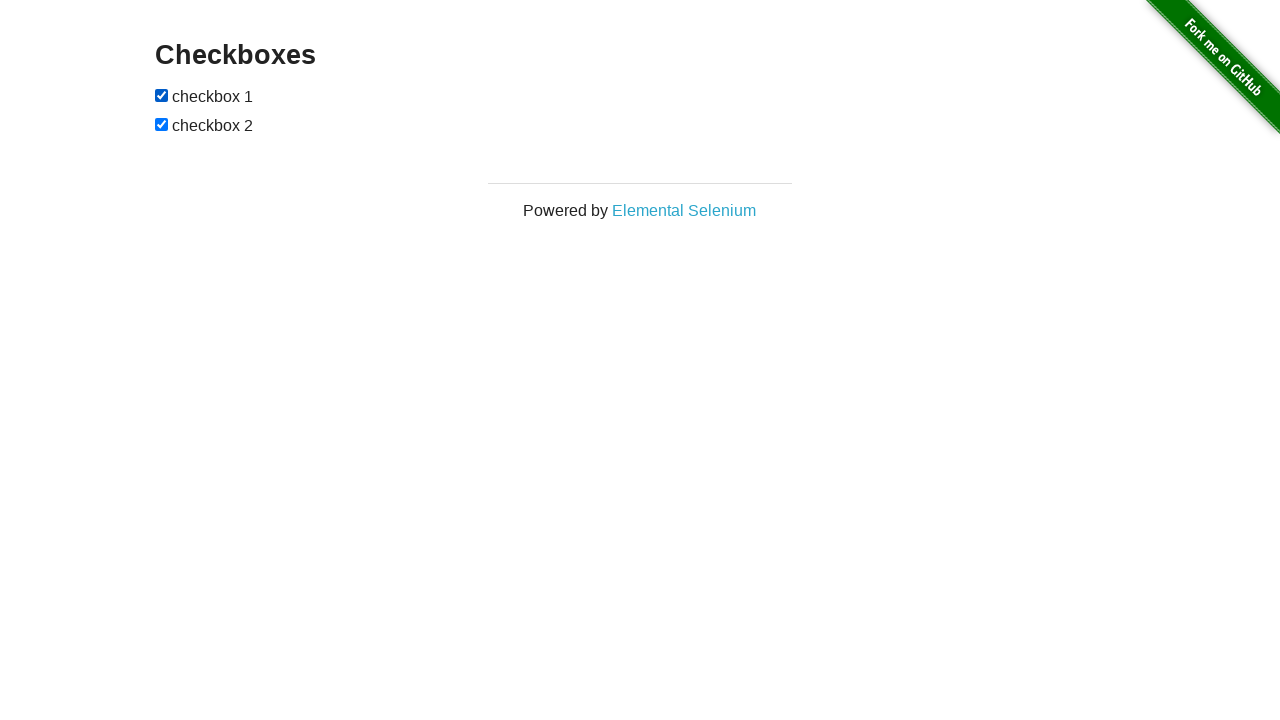

Verified first checkbox is checked
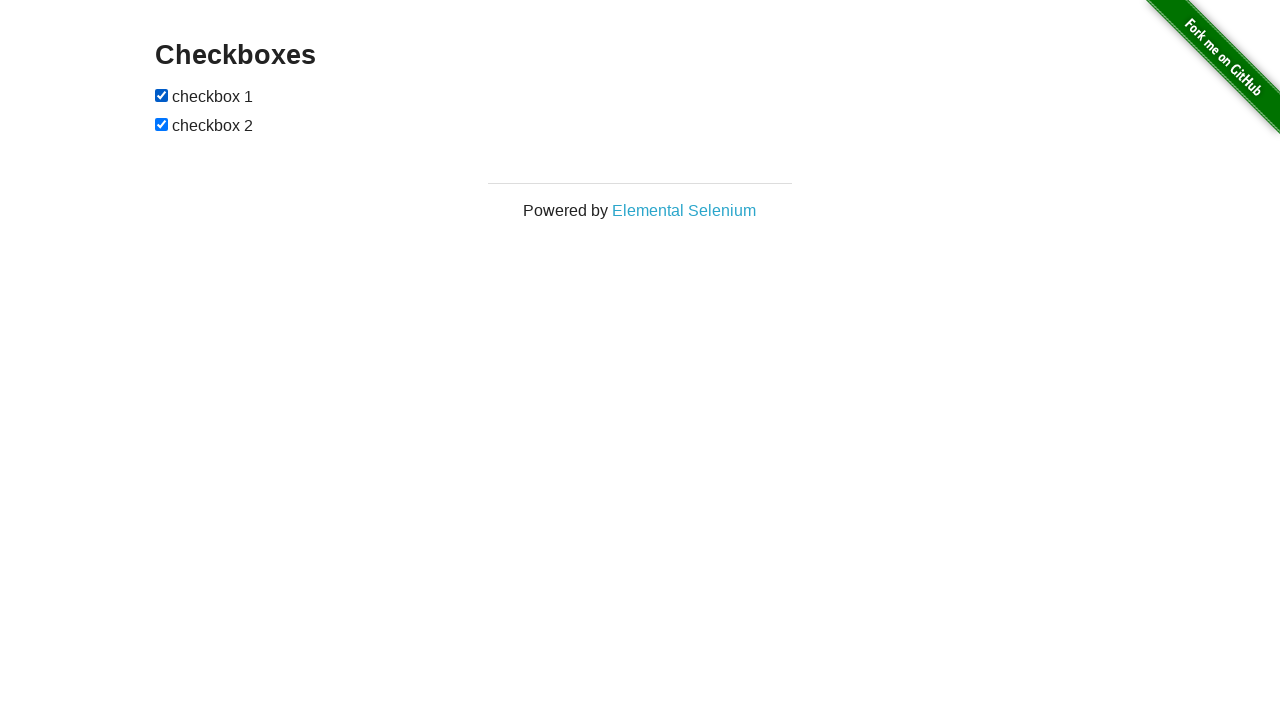

Unchecked the second checkbox at (162, 124) on input[type="checkbox"] >> nth=1
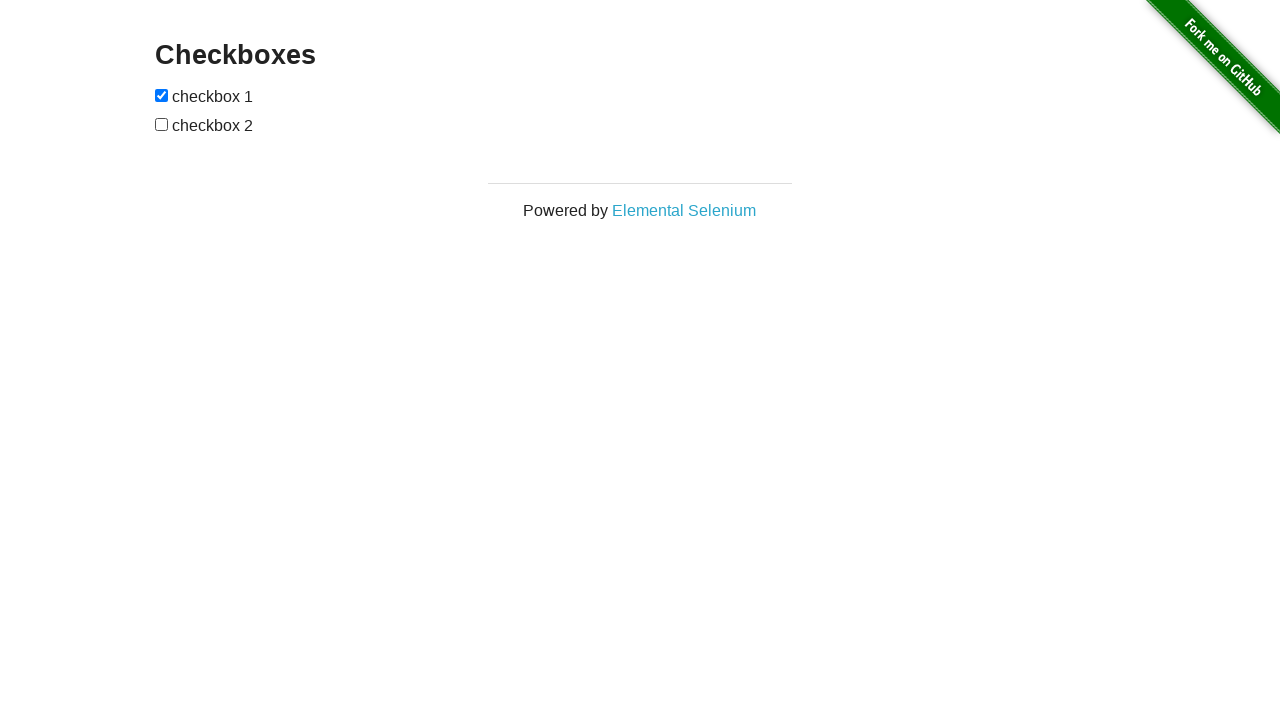

Verified second checkbox is not checked
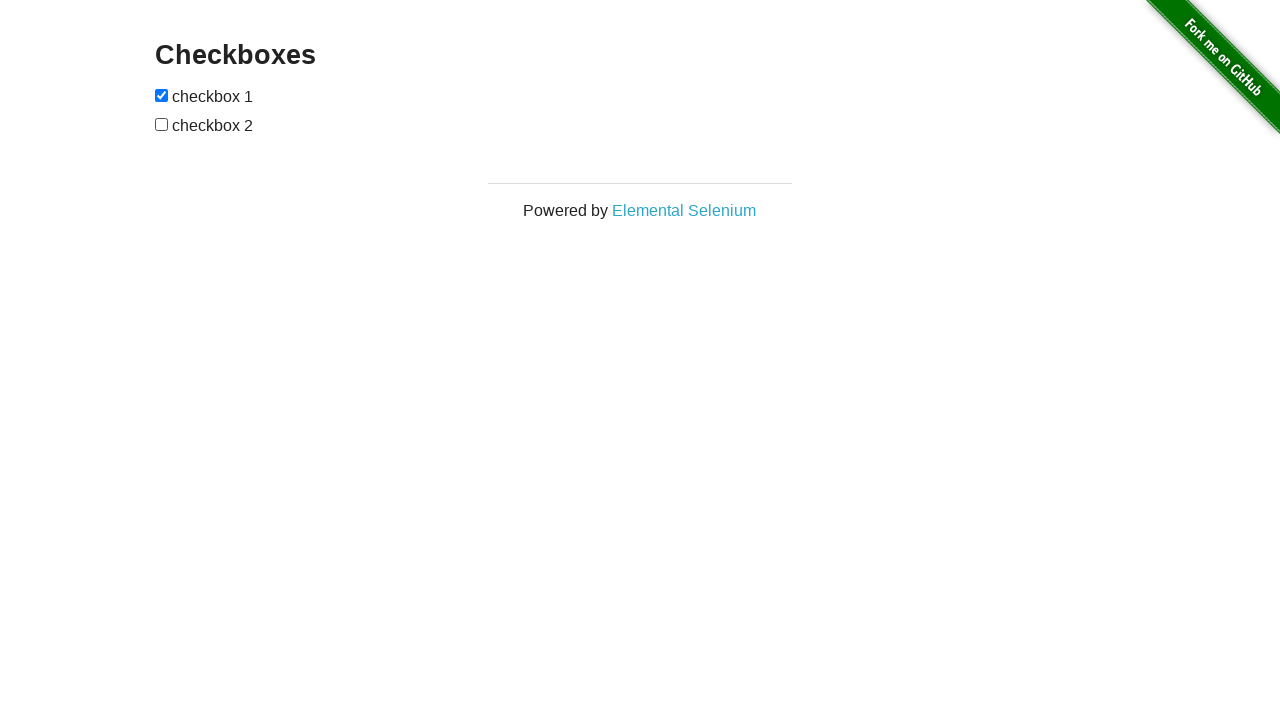

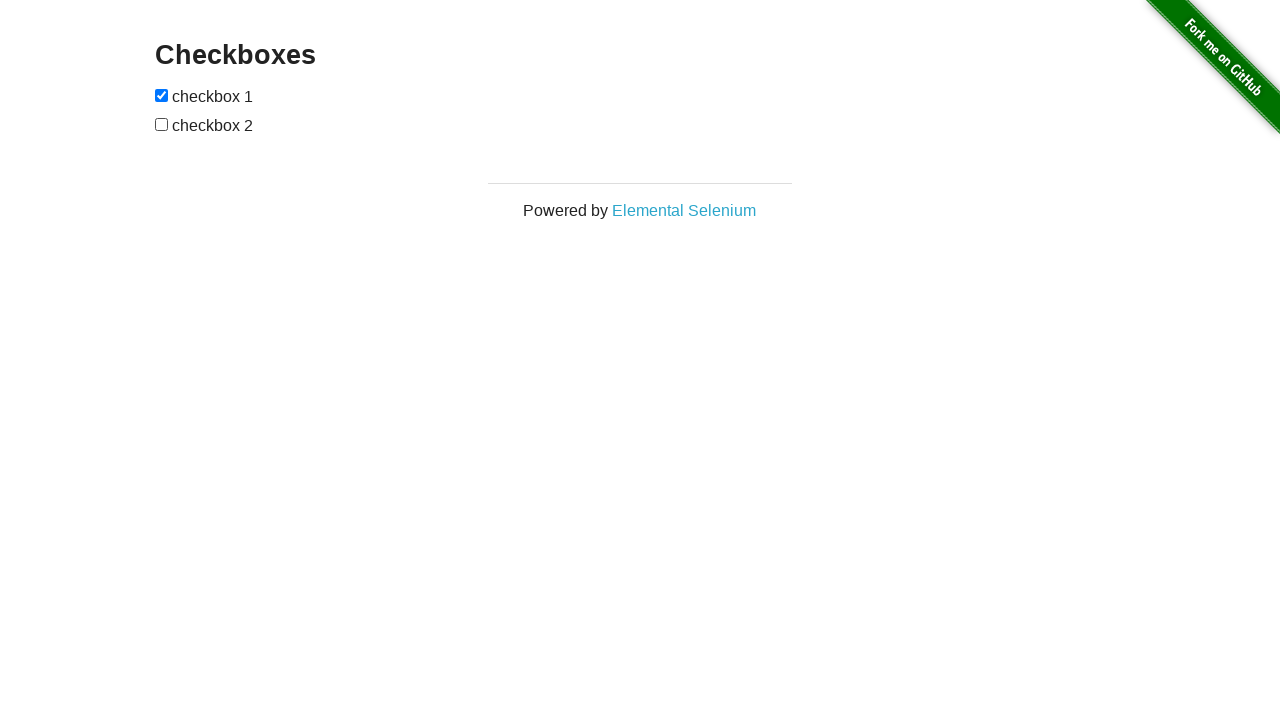